Tests GitHub search functionality by searching for "Selenide", navigating to the repository, accessing the Wiki tab, and verifying the presence of SoftAssertions documentation with JUnit5 code examples.

Starting URL: https://github.com/

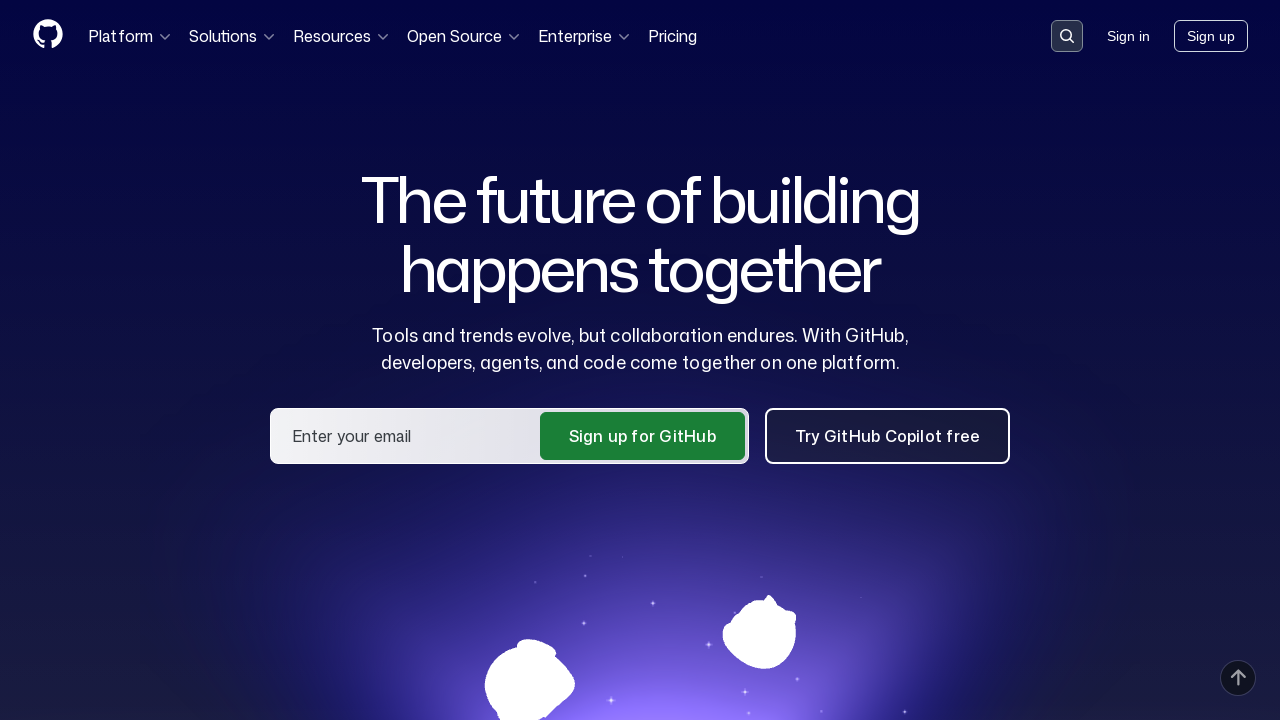

Clicked GitHub search button at (1067, 36) on button[data-target='qbsearch-input.inputButton']
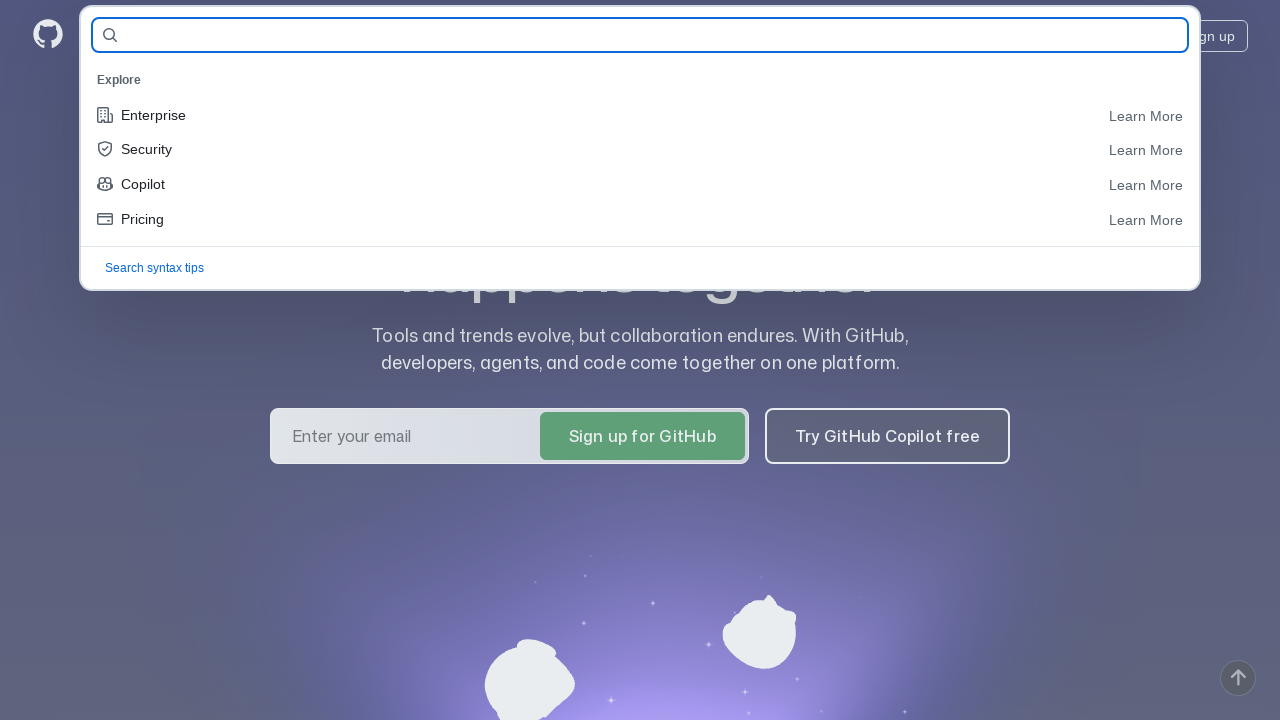

Filled search input with 'Selenide' on #query-builder-test
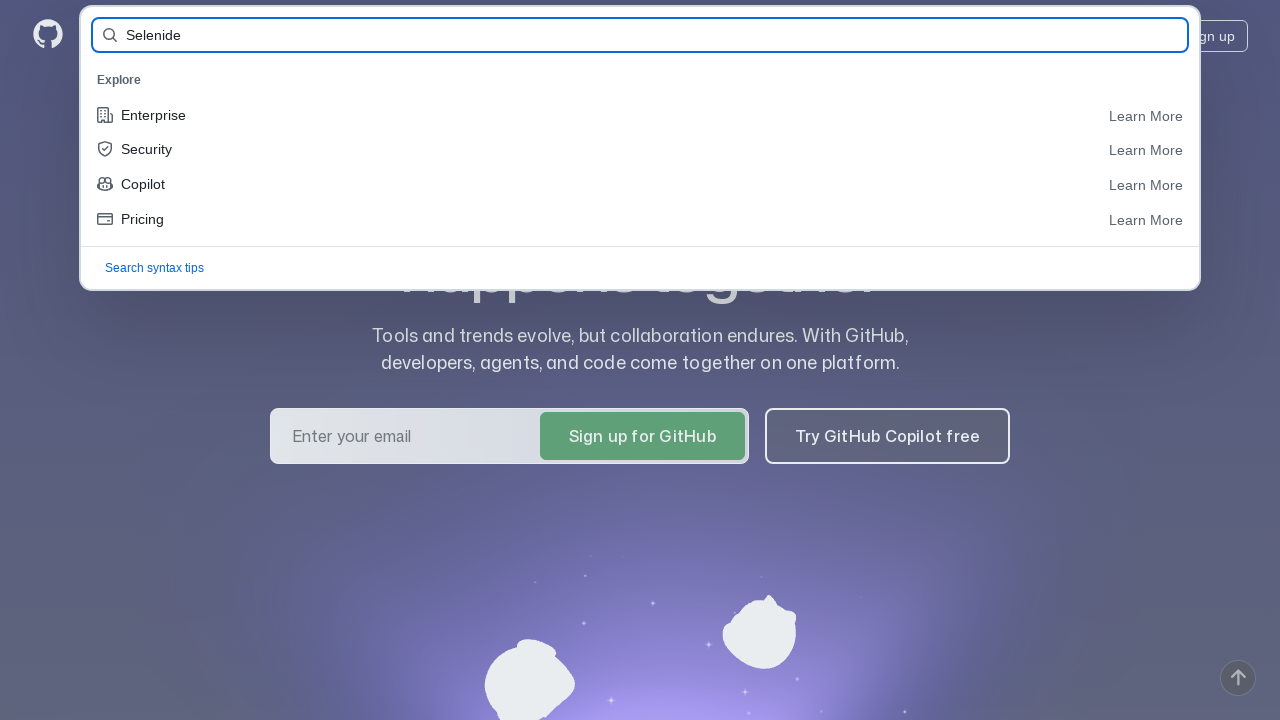

Pressed Enter to search for Selenide on #query-builder-test
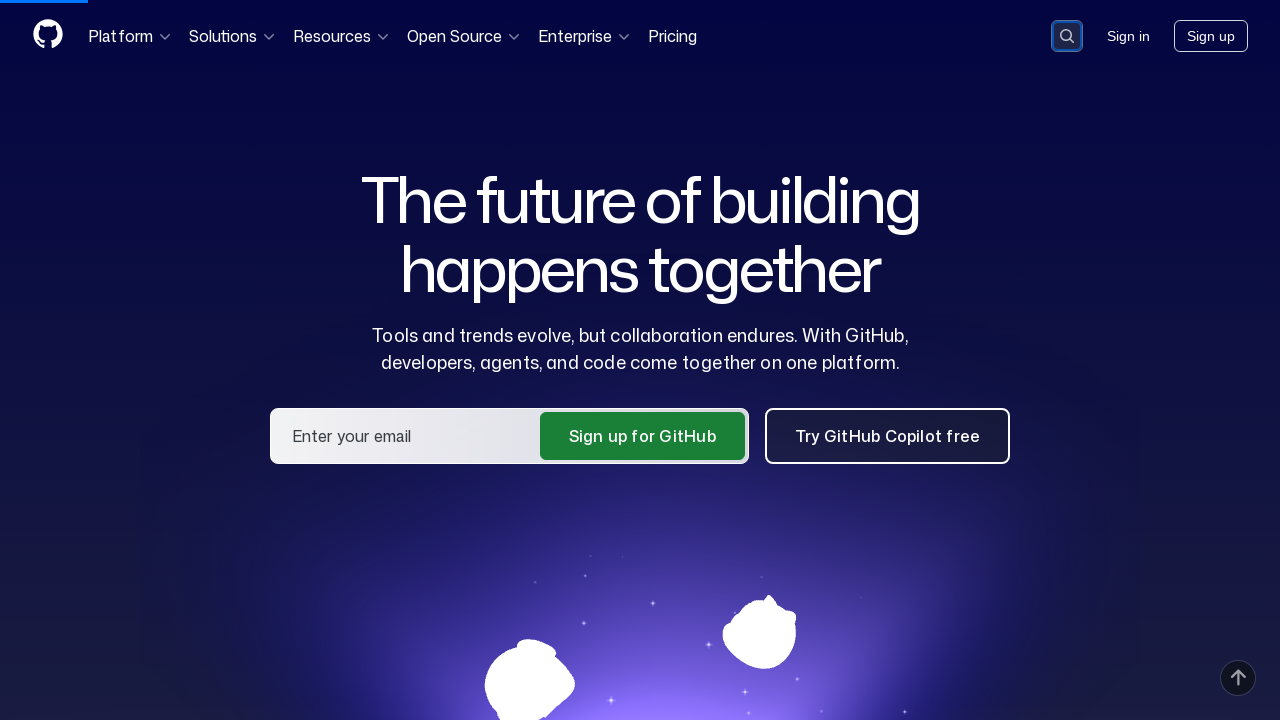

Search results list loaded
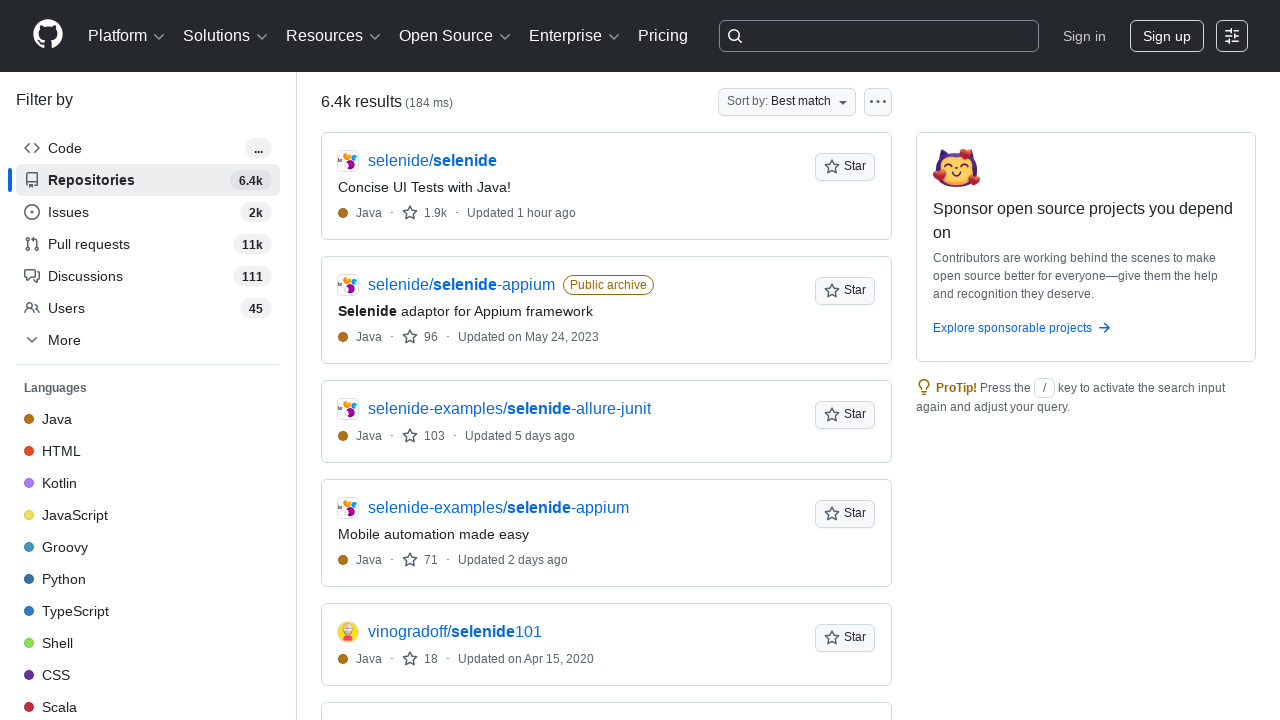

Clicked first search result (Selenide repository) at (432, 161) on [data-testid='results-list'] a >> nth=0
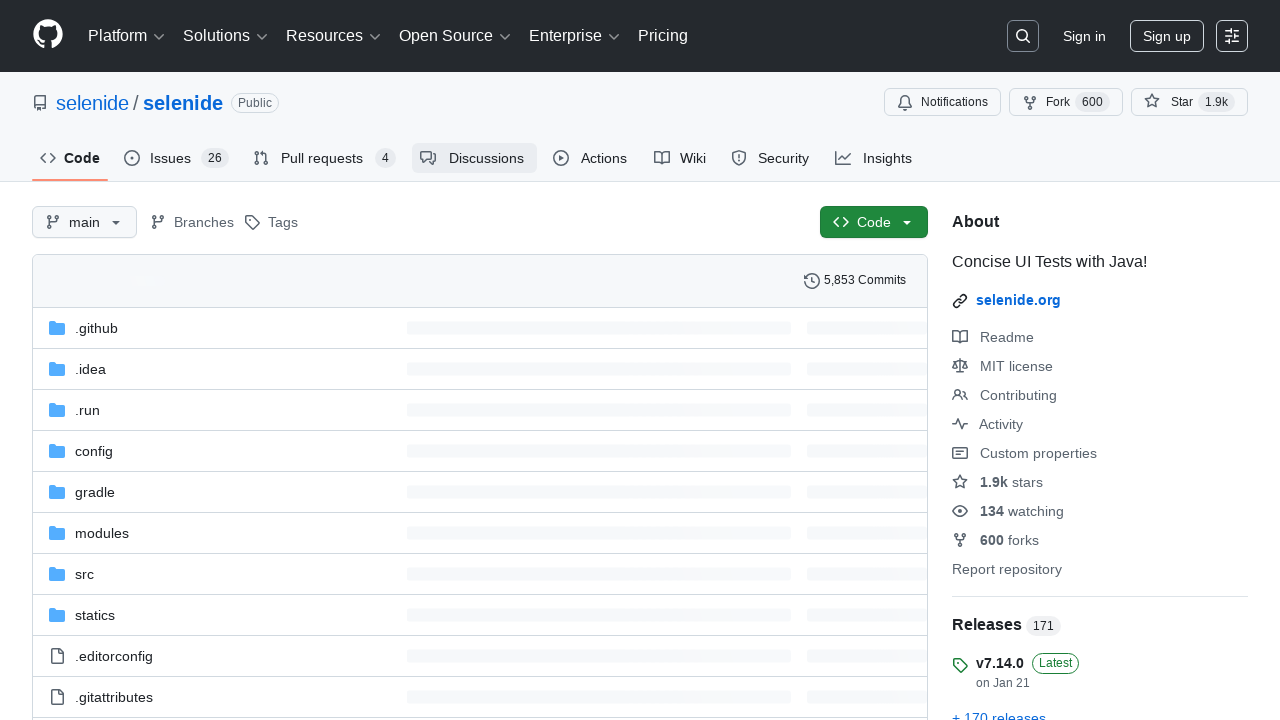

Wiki tab is available
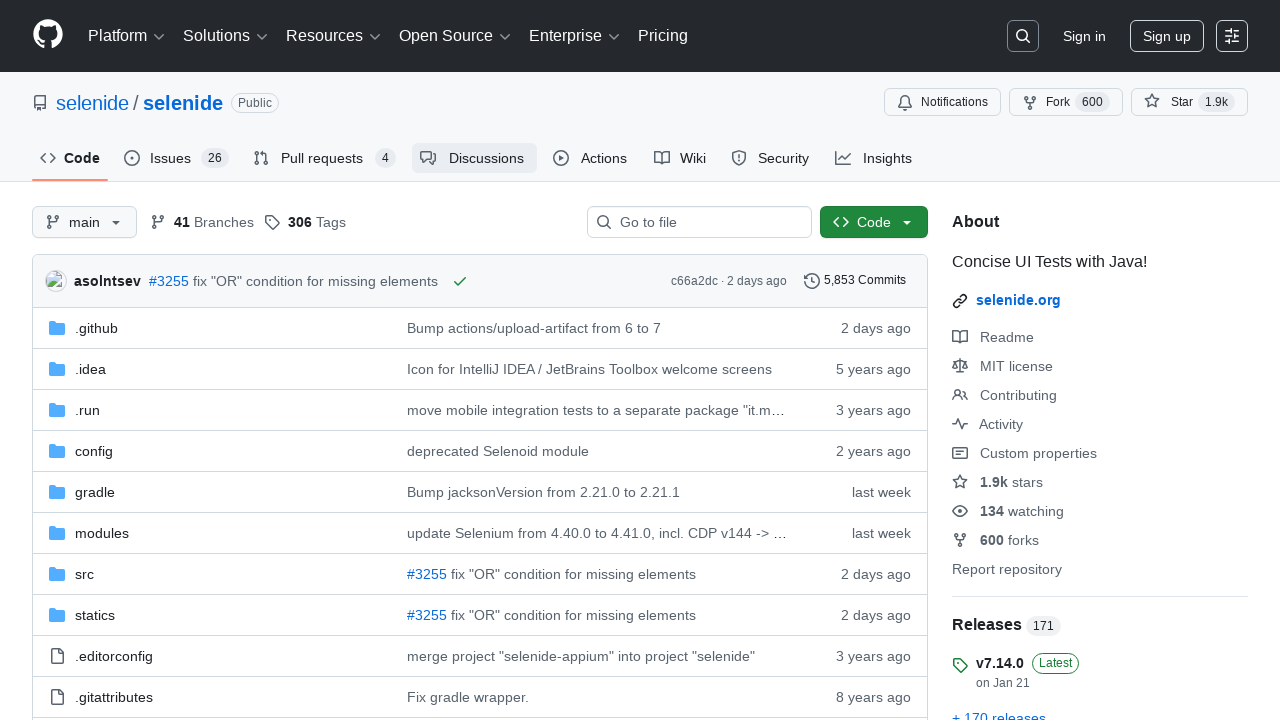

Clicked Wiki tab at (680, 158) on #wiki-tab
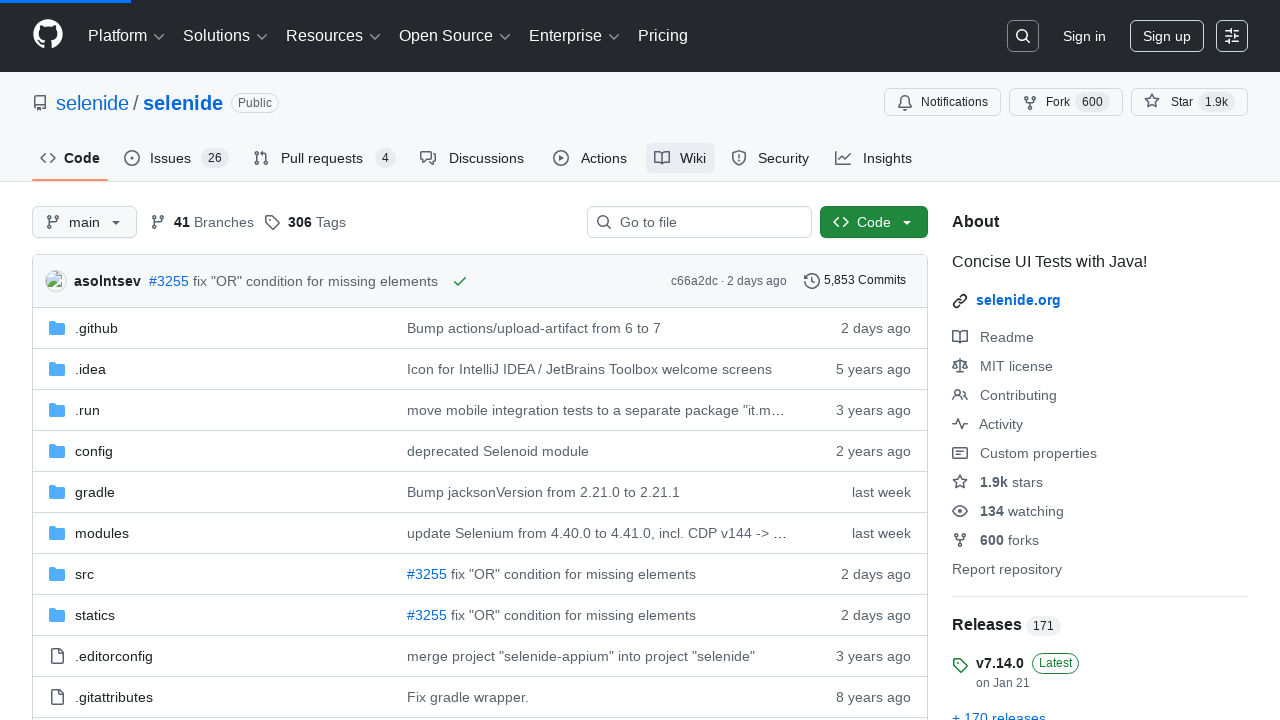

Wiki body content loaded
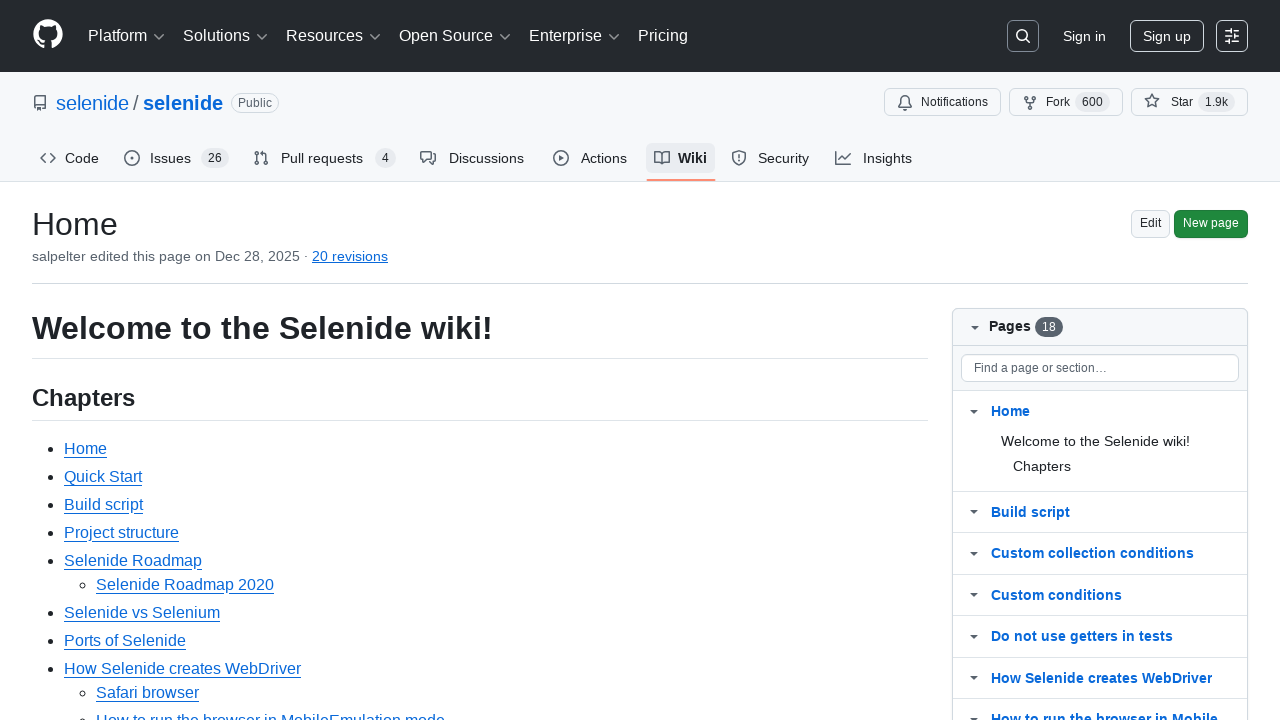

Verified 'Soft assertions' text is visible in wiki body
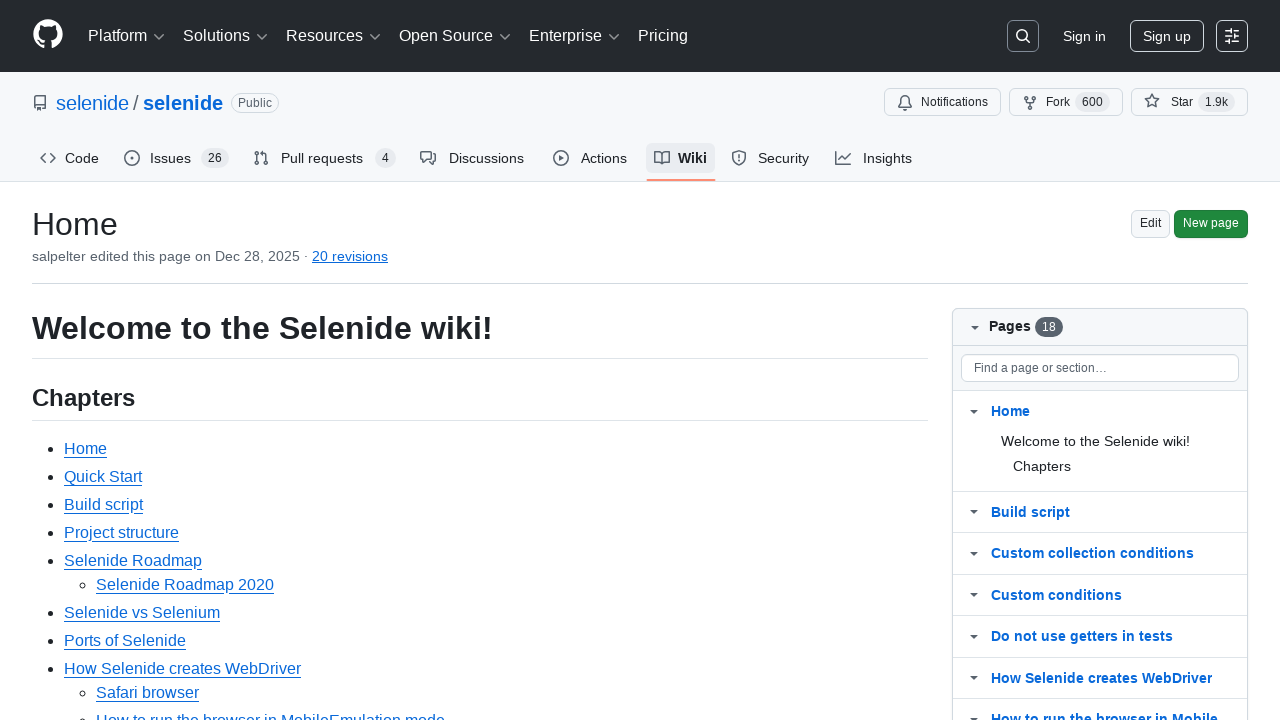

Clicked 'Soft assertions' link at (116, 360) on text=Soft assertions
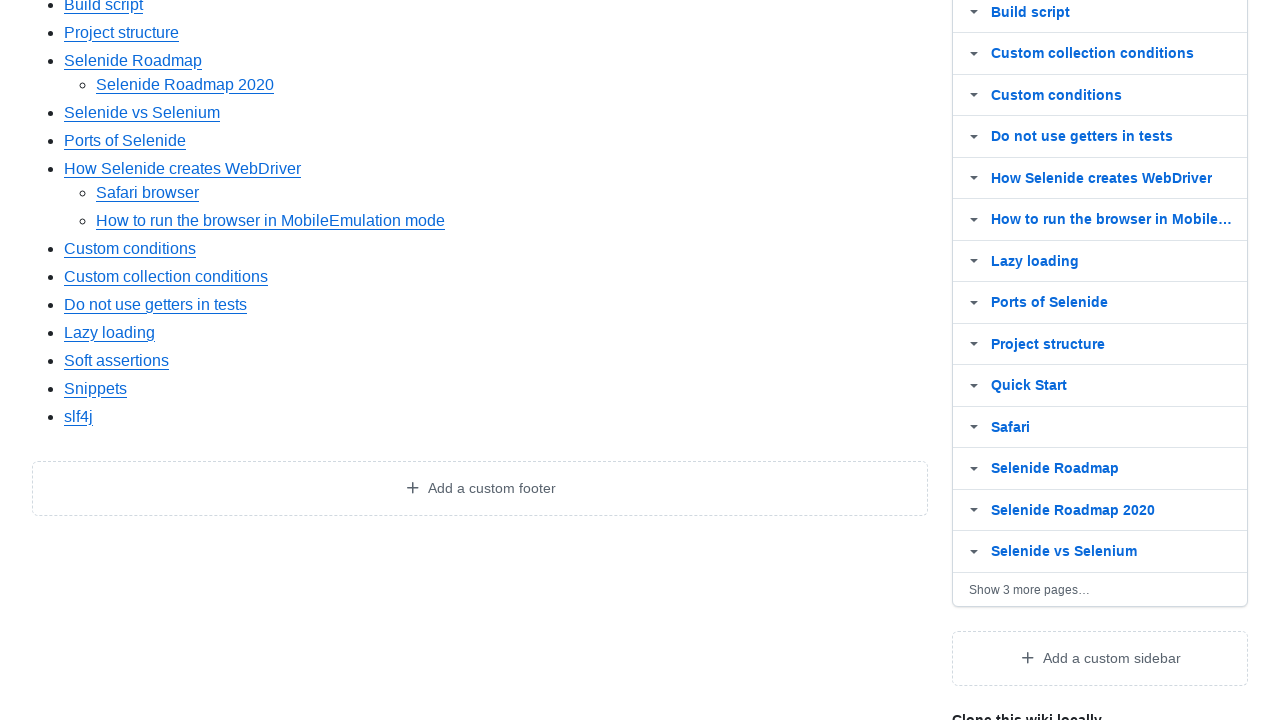

Markdown body loaded
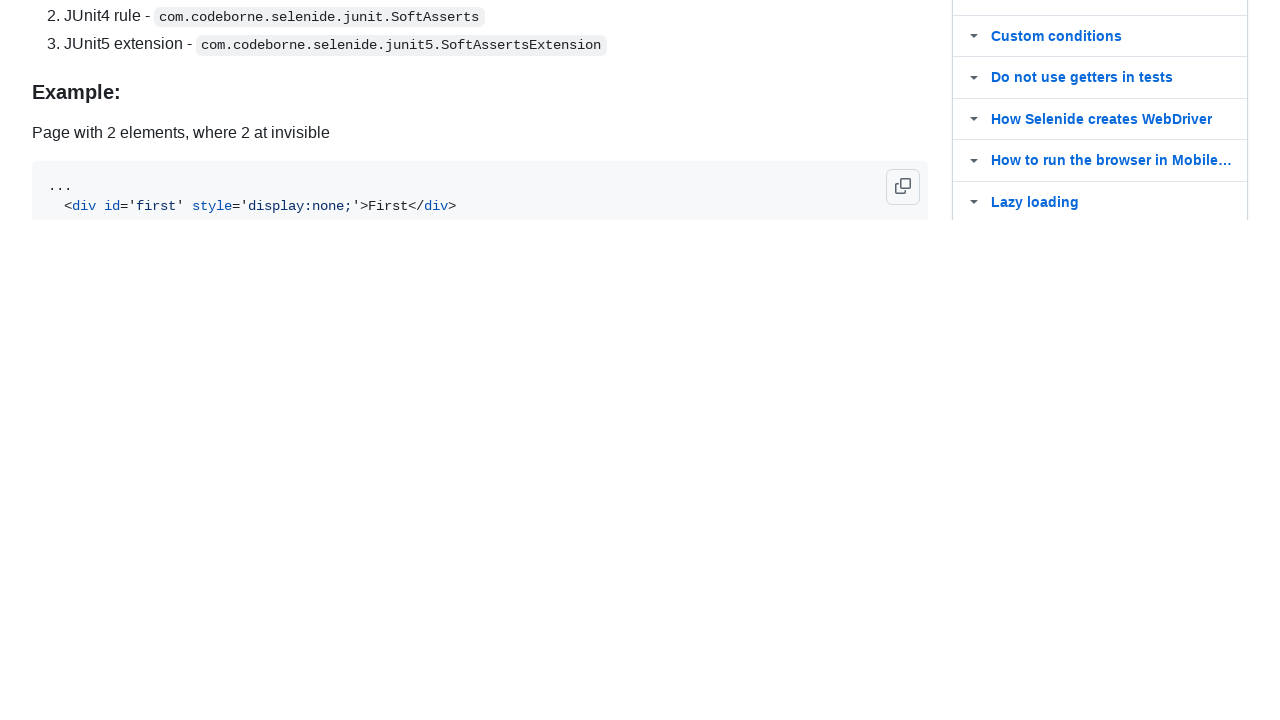

Verified JUnit5 SoftAsserts listener code example is present in documentation
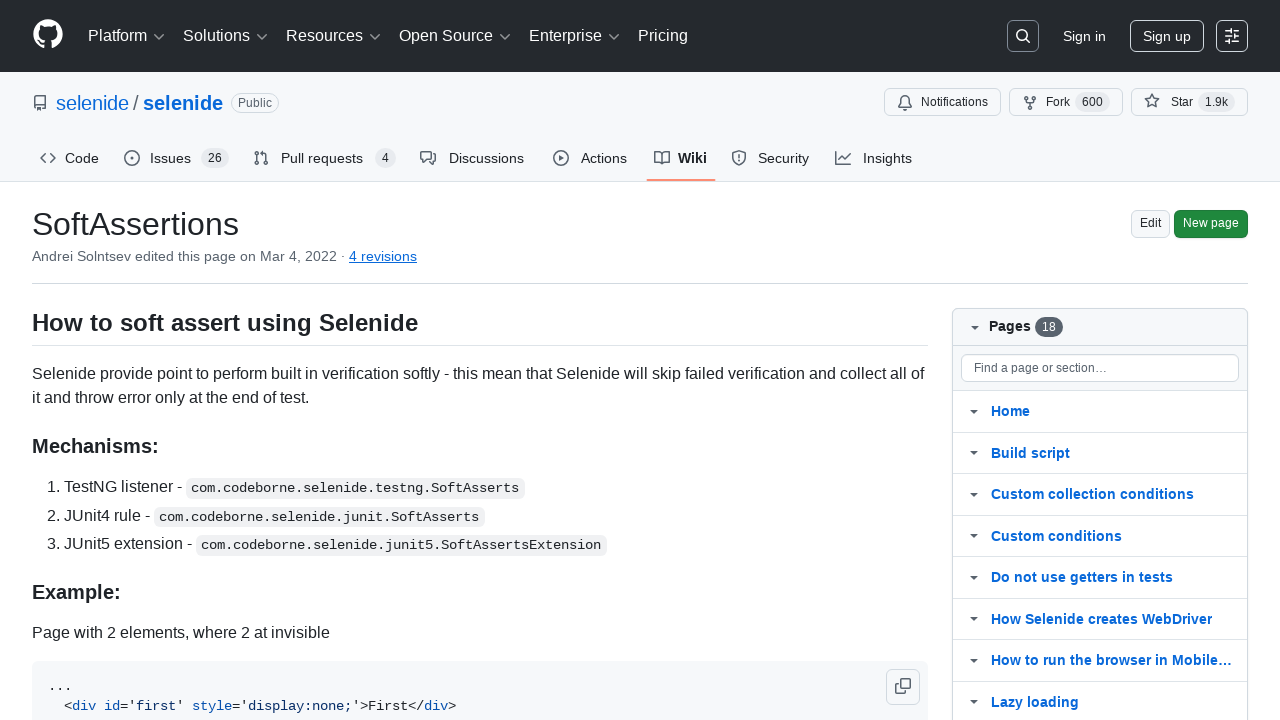

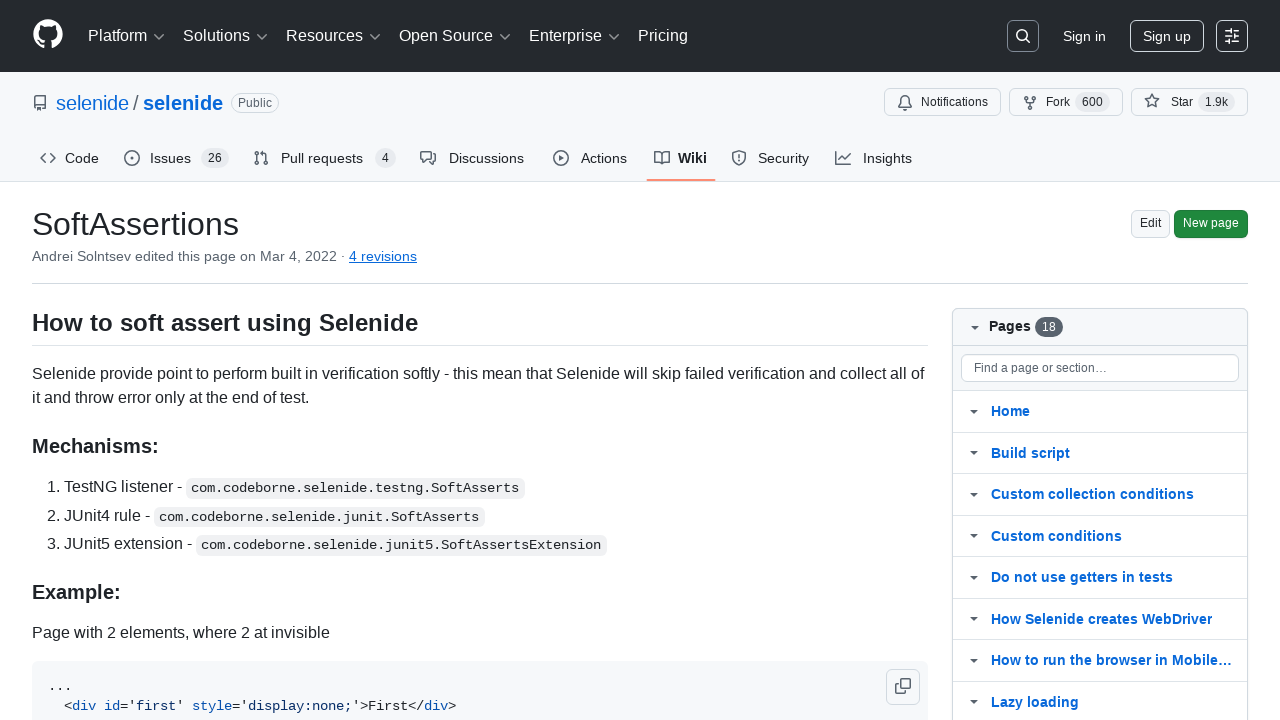